Navigates to the Selenium website, maximizes the browser window, and verifies the page title

Starting URL: https://www.selenium.dev/

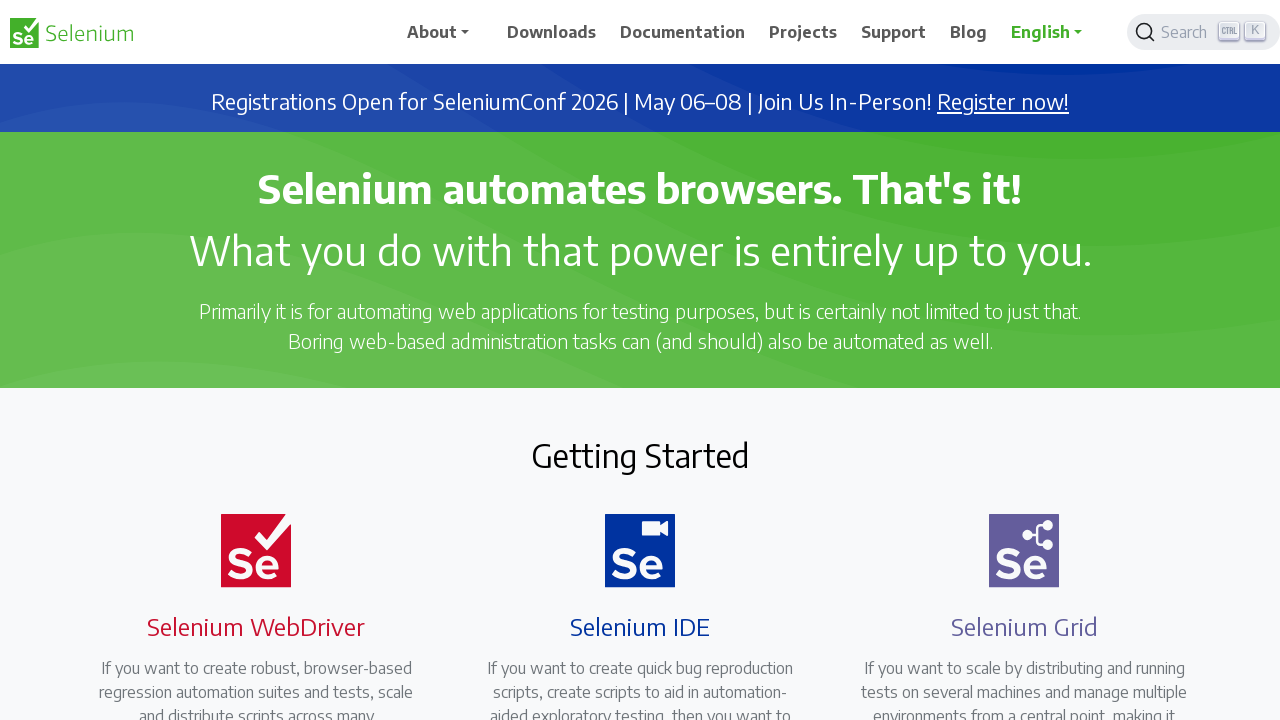

Maximized browser window to 1920x1080
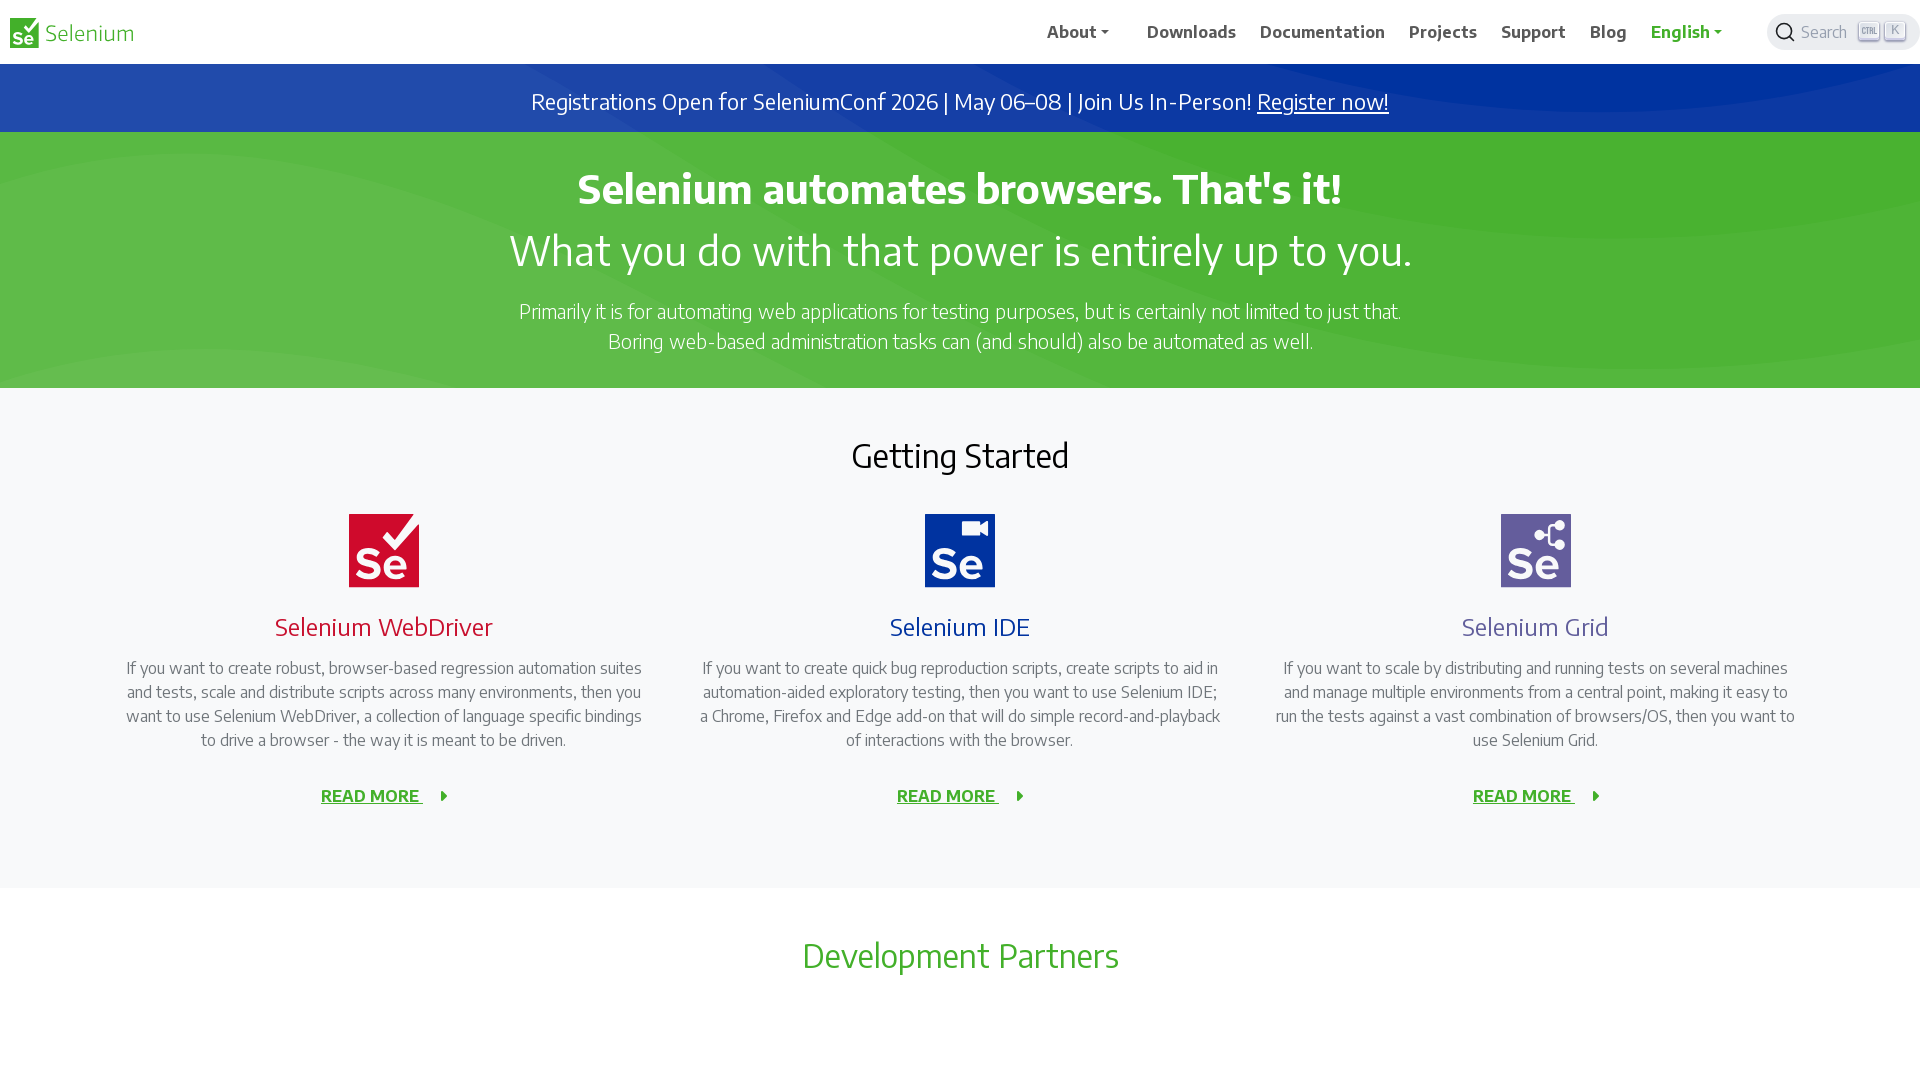

Verified page title is 'Selenium'
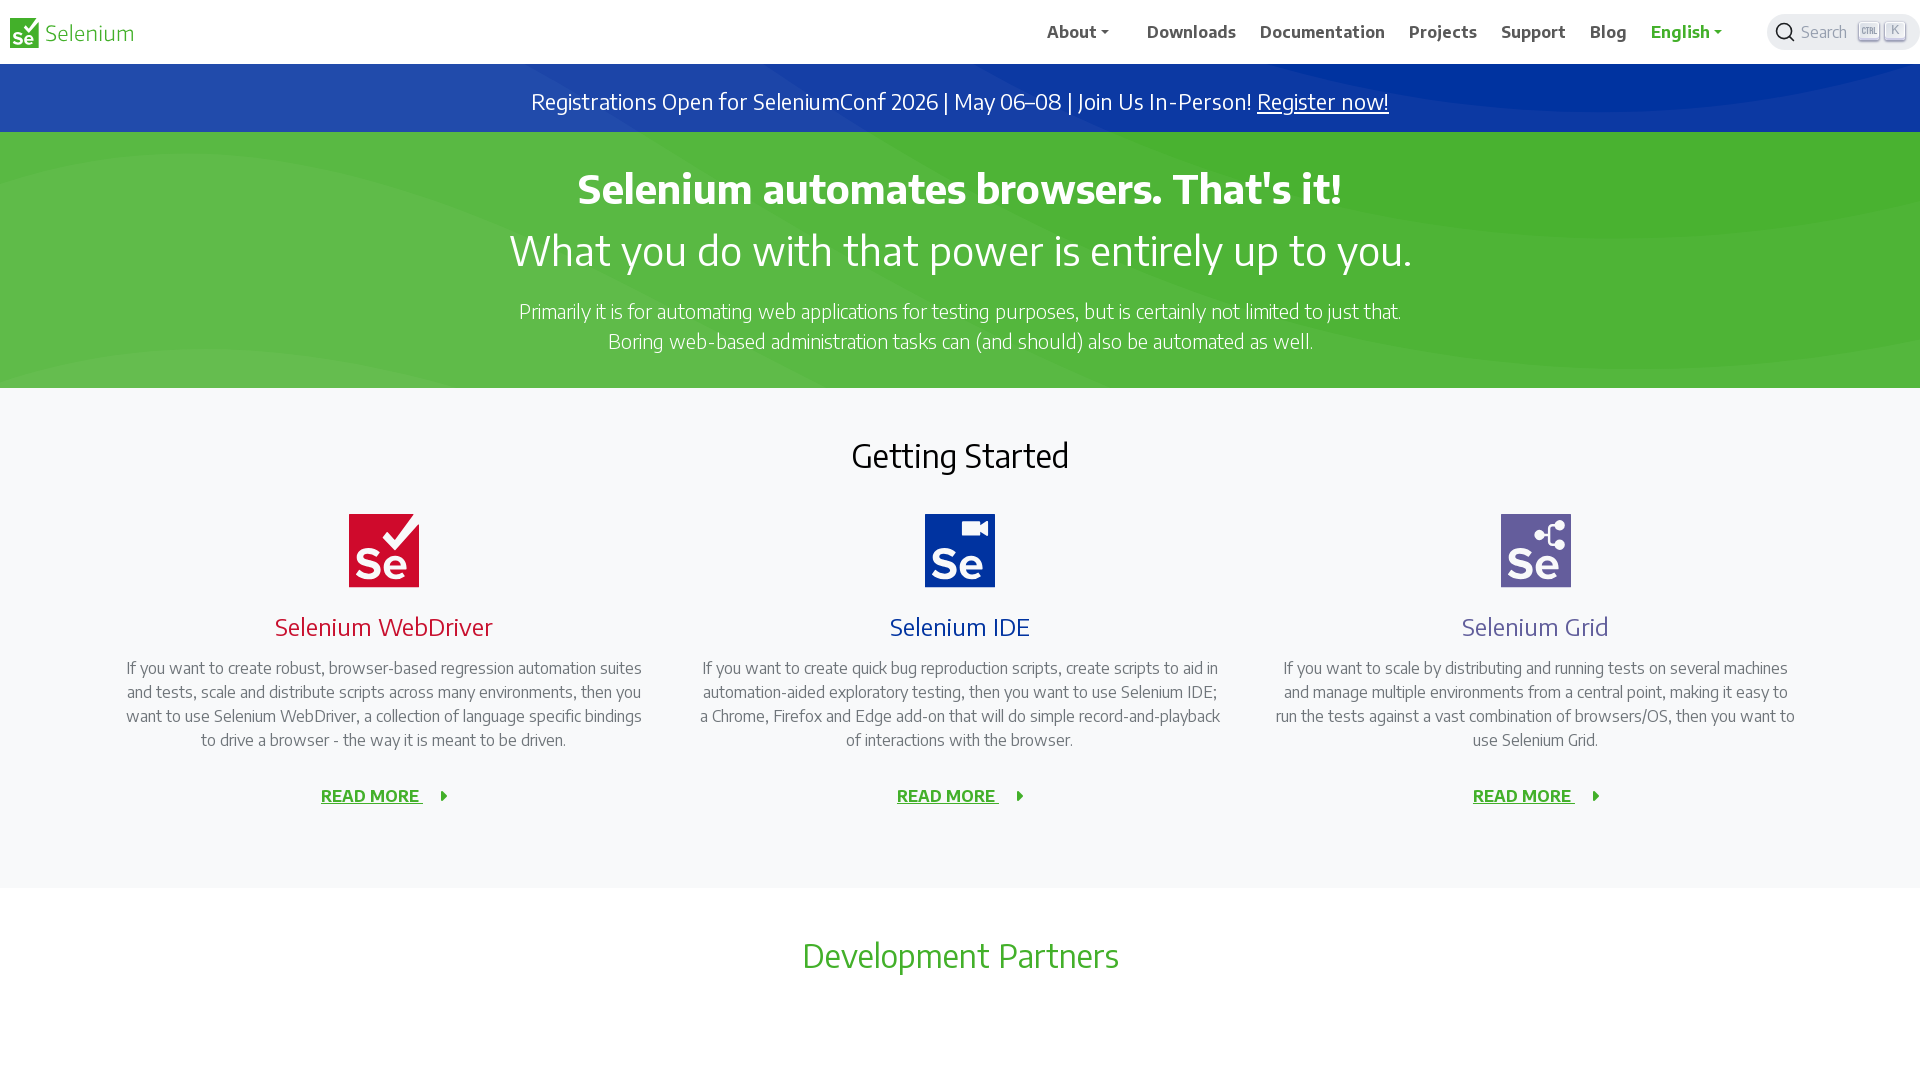

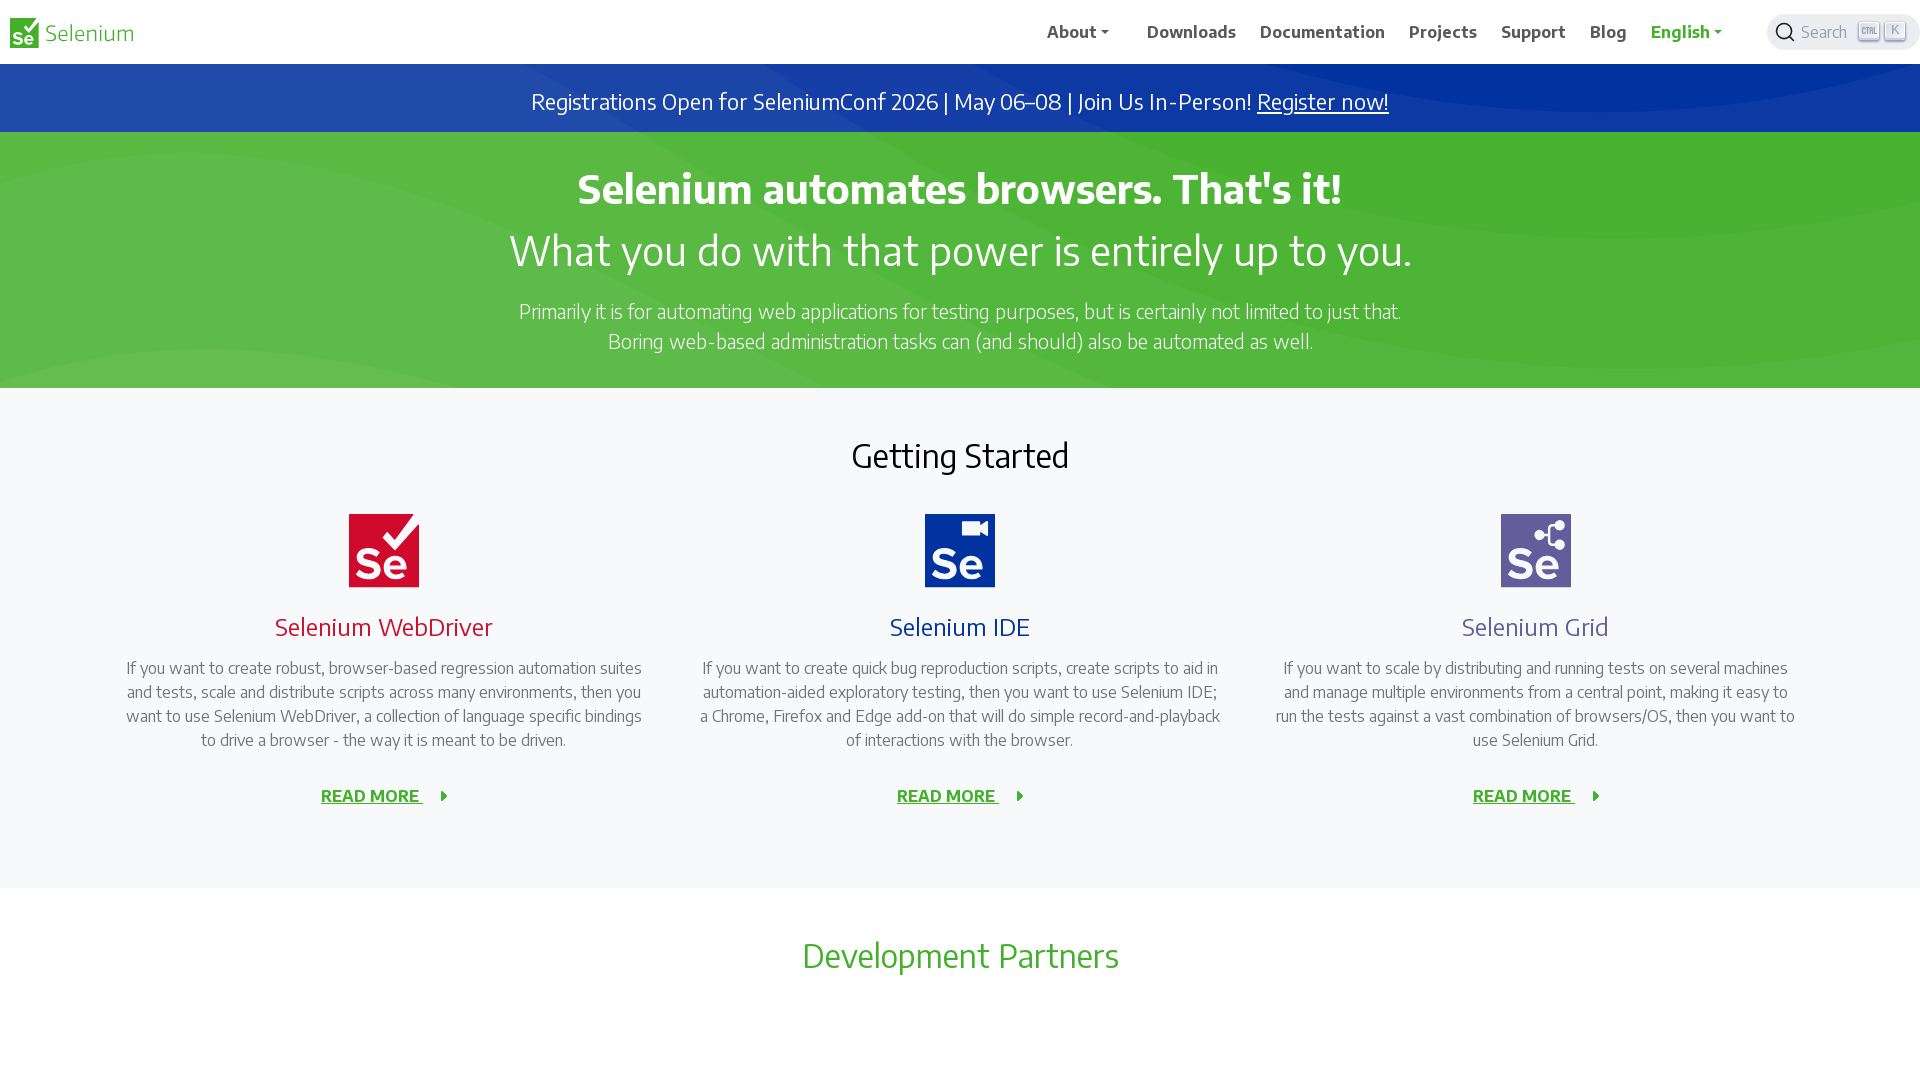